Navigates to the signup page and verifies the URL is correct

Starting URL: https://vue-demo.daniel-avellaneda.com

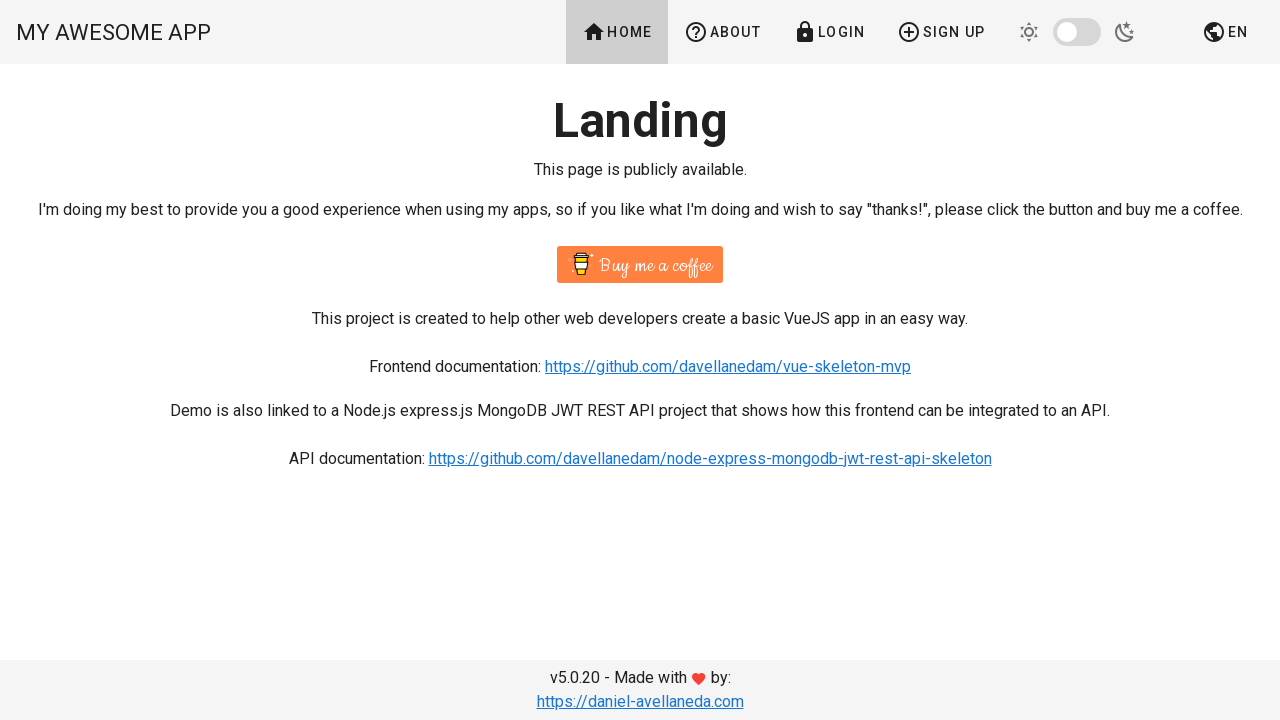

Clicked signup link to navigate to signup page at (941, 32) on a[href='/signup']
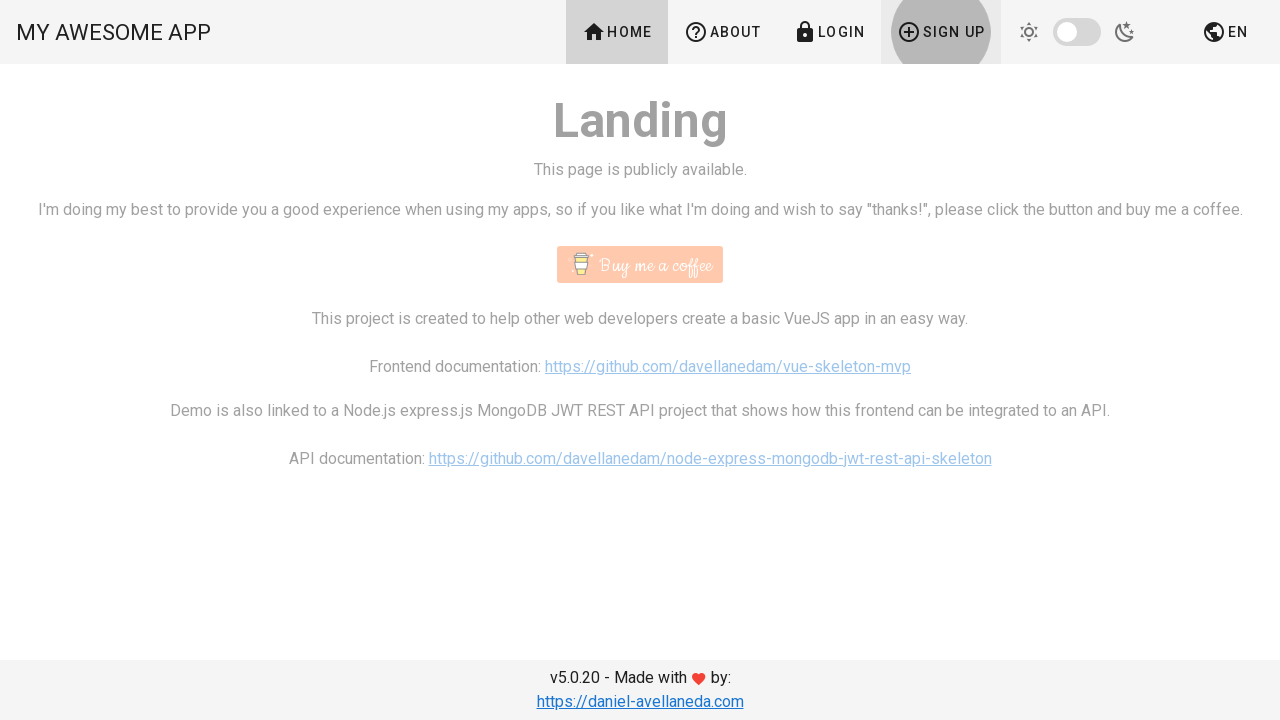

Verified URL is correct: https://vue-demo.daniel-avellaneda.com/signup
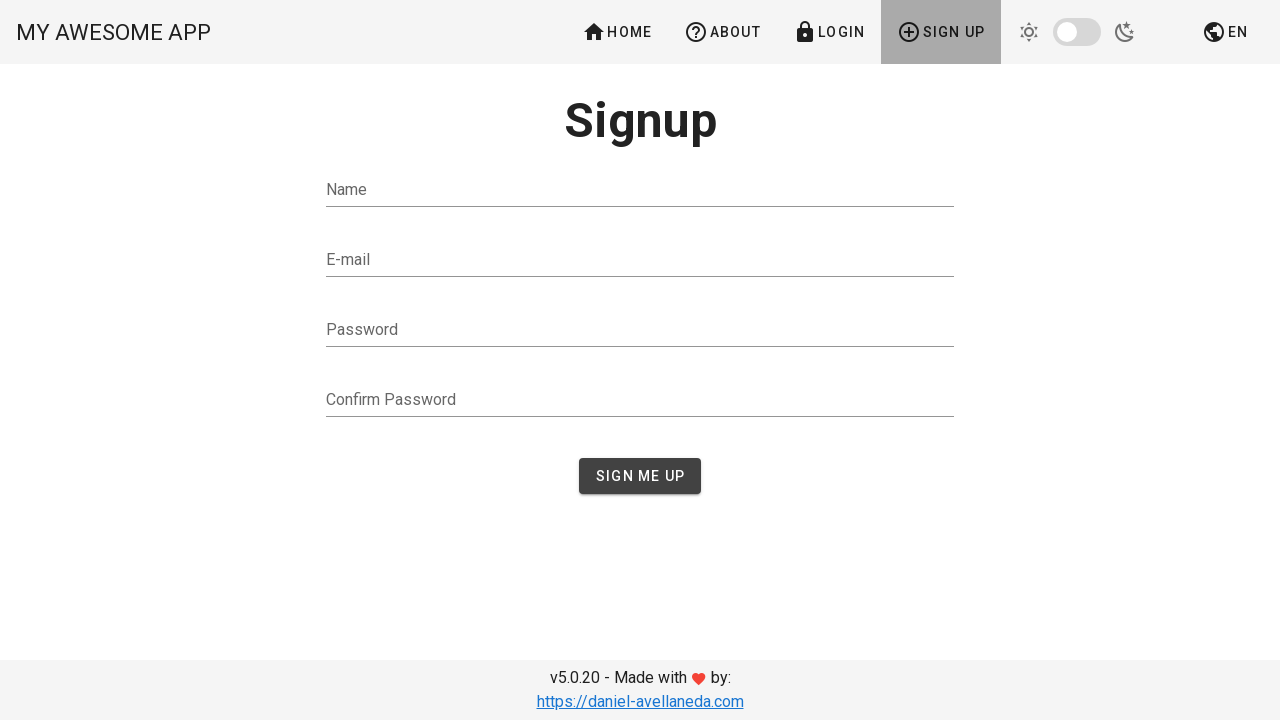

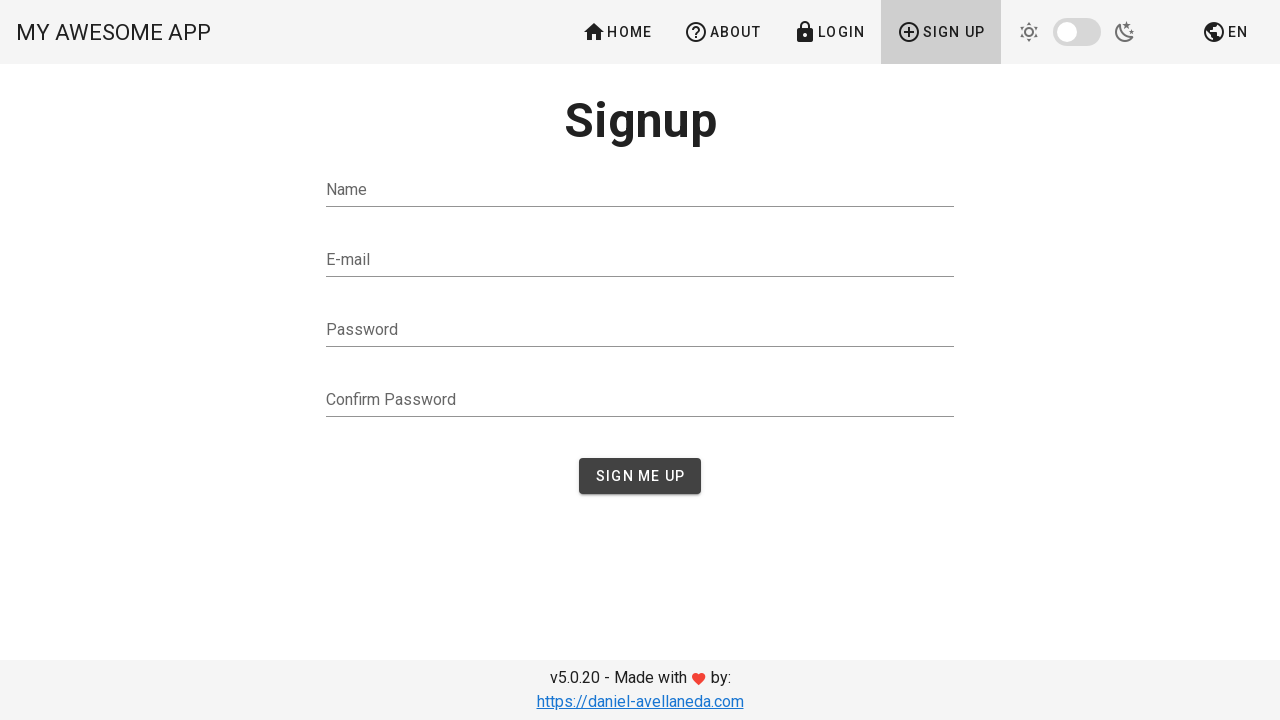